Solves a math captcha by calculating a value, filling the answer, selecting checkboxes and radio buttons, then submitting the form

Starting URL: https://SunInJuly.github.io/execute_script.html

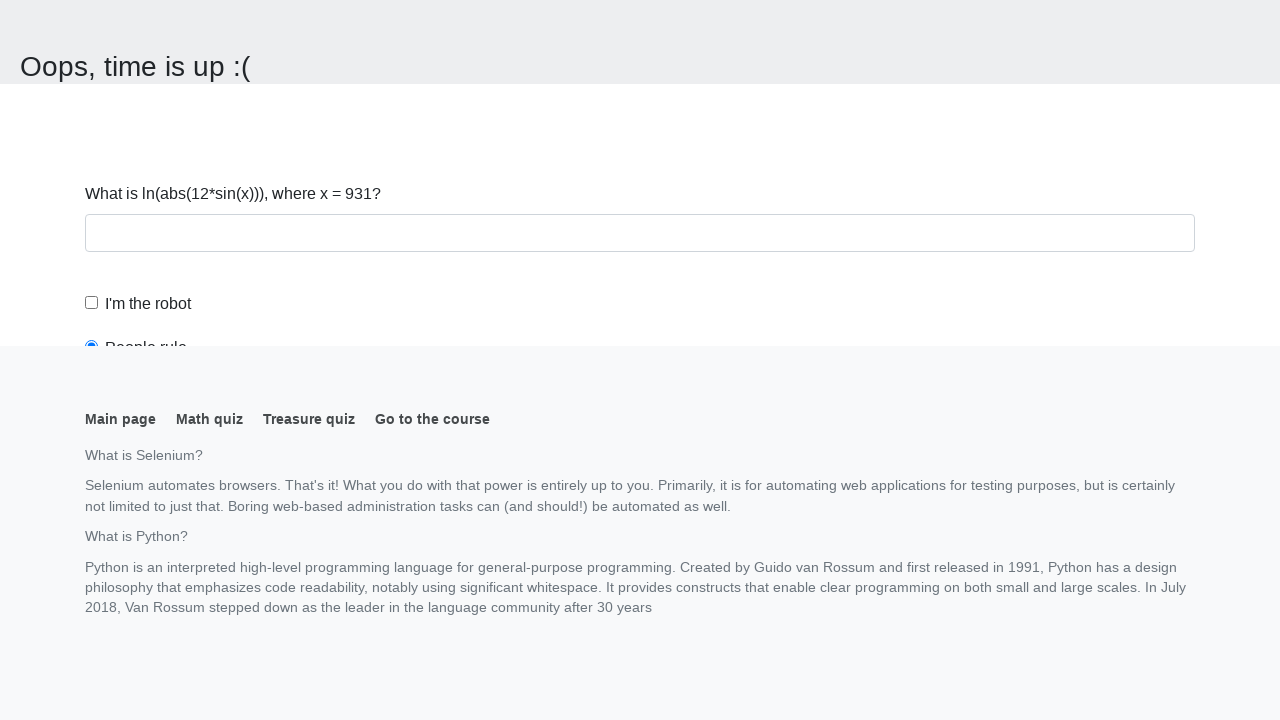

Navigated to the math captcha form page
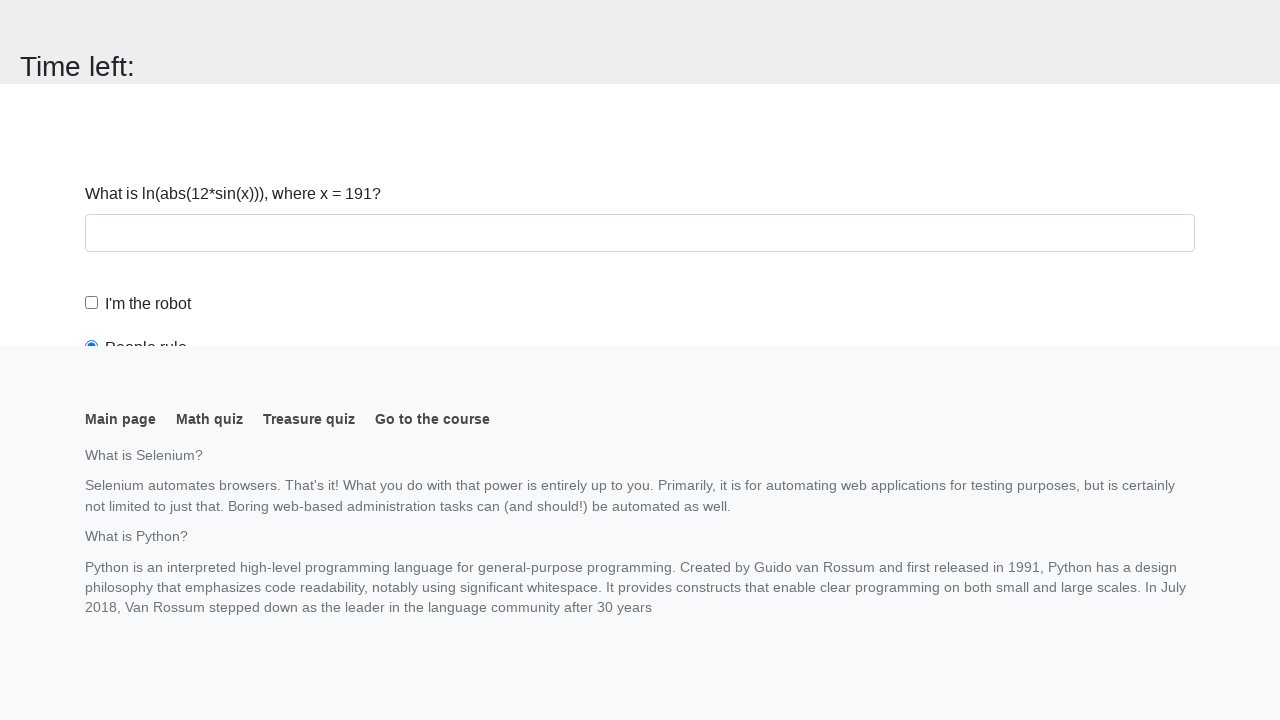

Retrieved the numeric value from the page
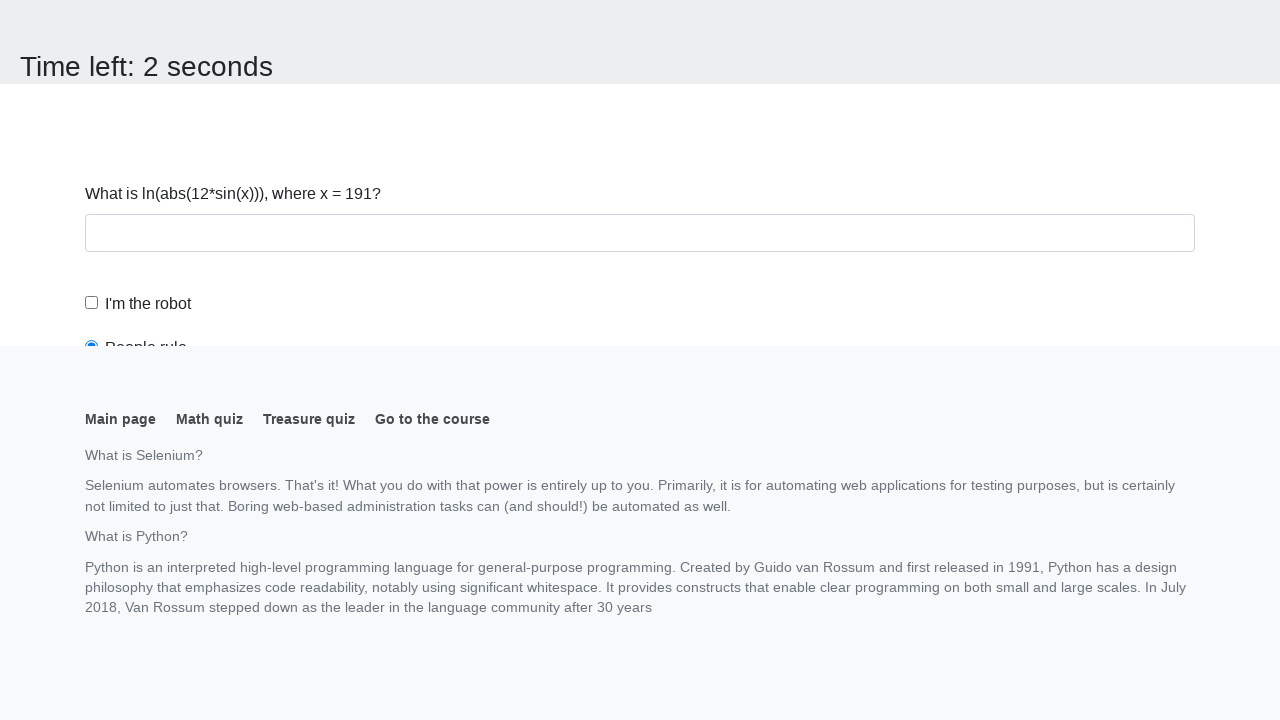

Calculated the answer using the math formula
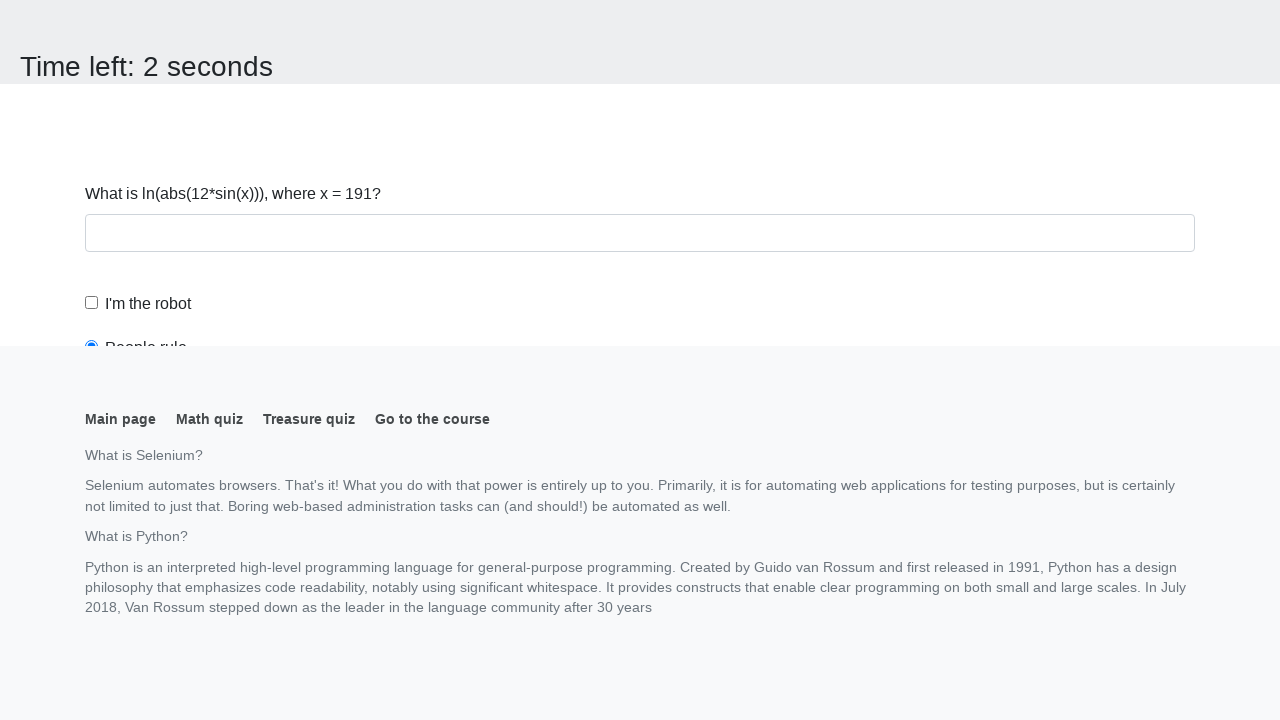

Filled in the calculated answer in the answer field on #answer
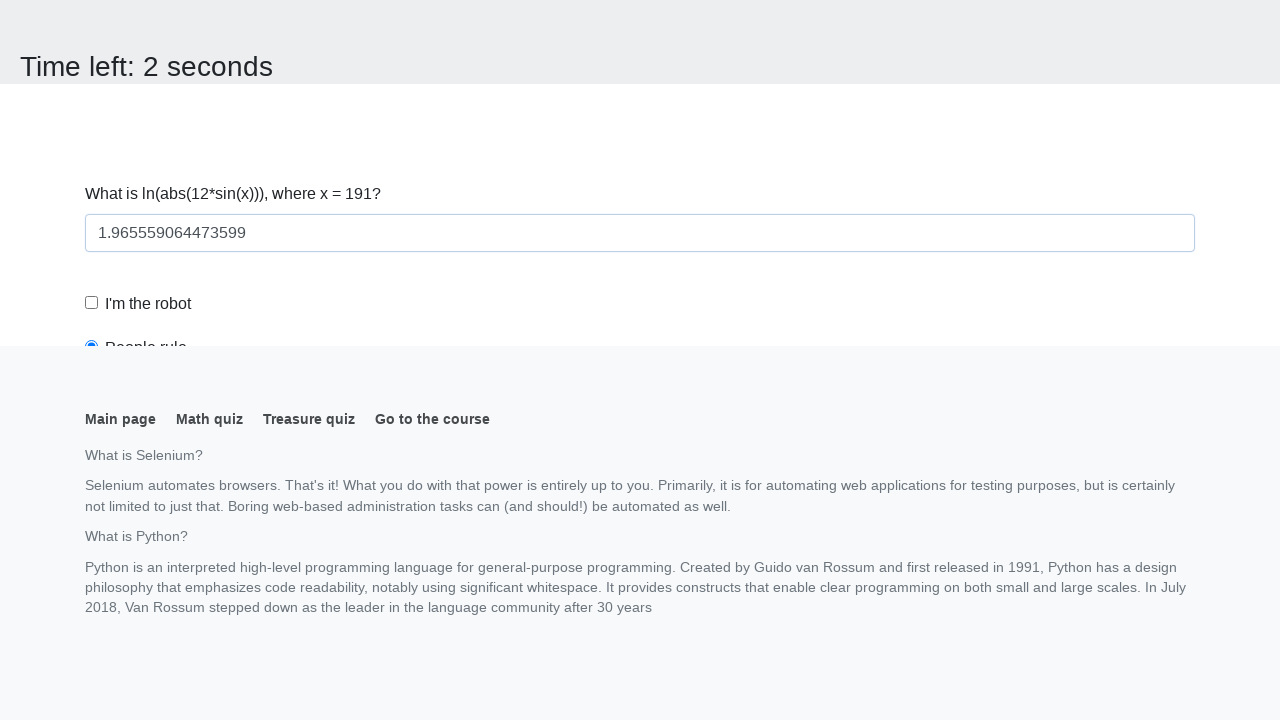

Clicked the robot checkbox at (92, 303) on #robotCheckbox
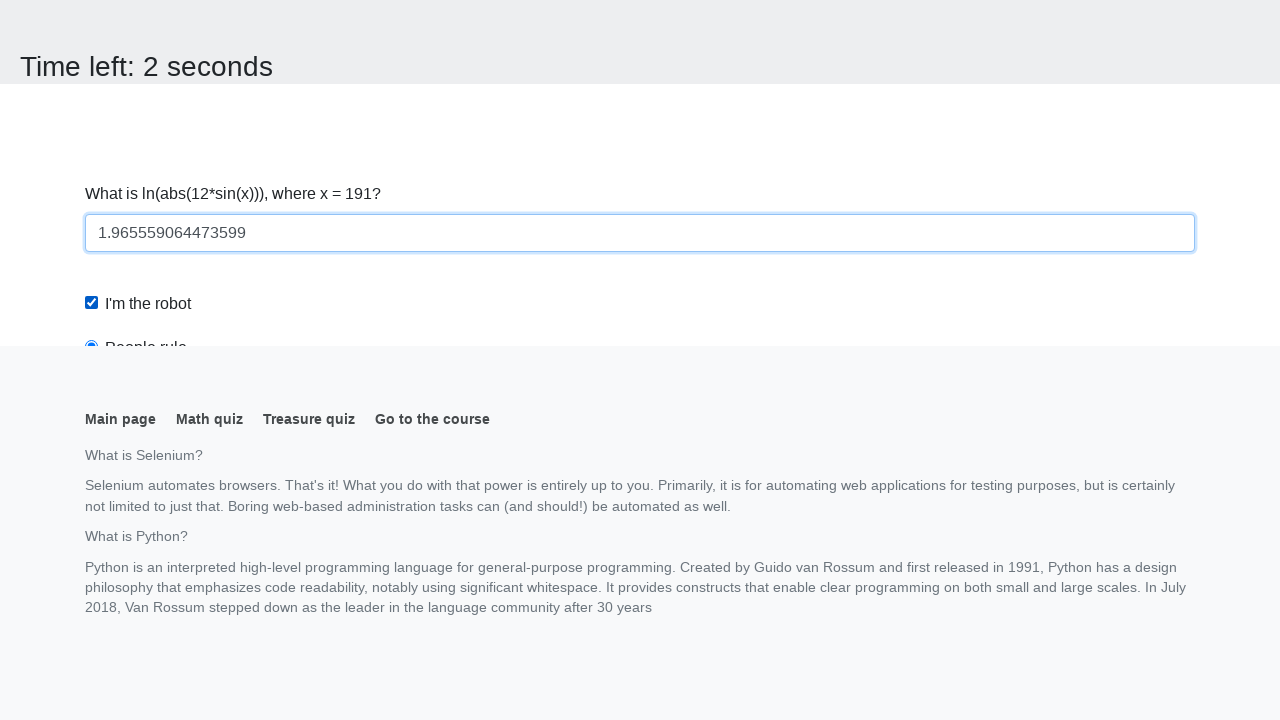

Scrolled to the submit button
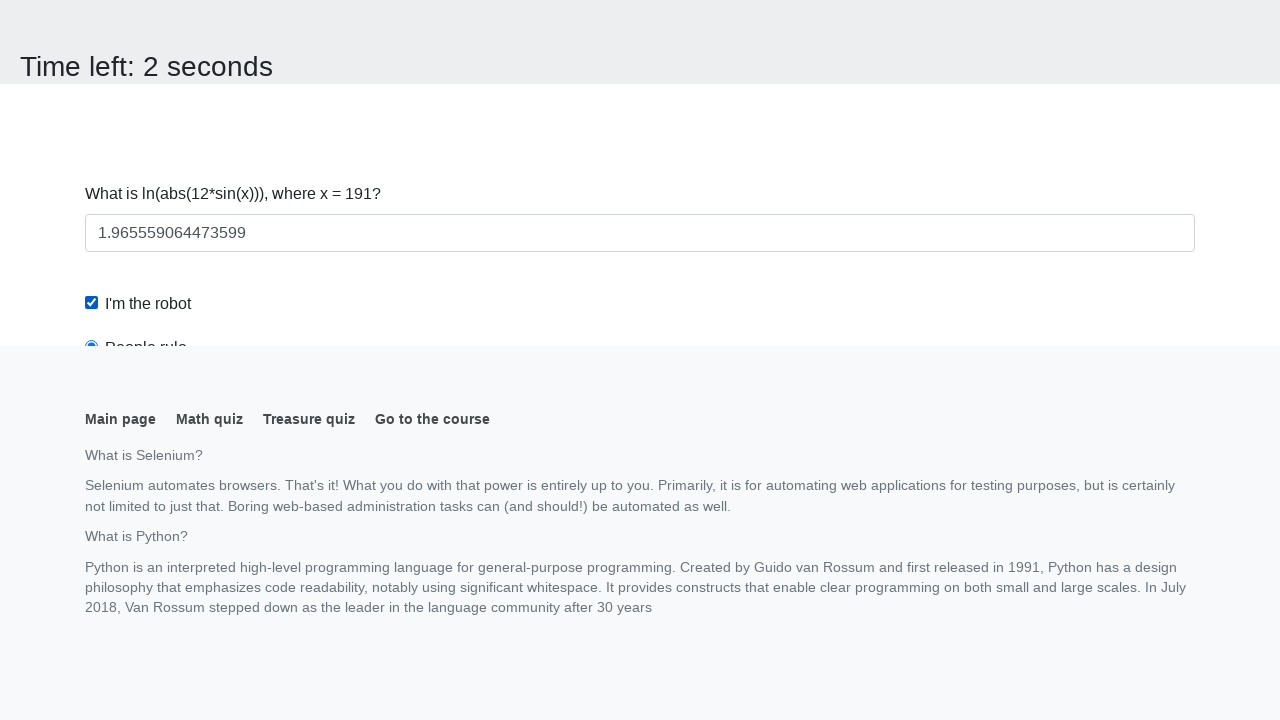

Selected the 'robots' radio button at (92, 7) on [type='radio'][value='robots']
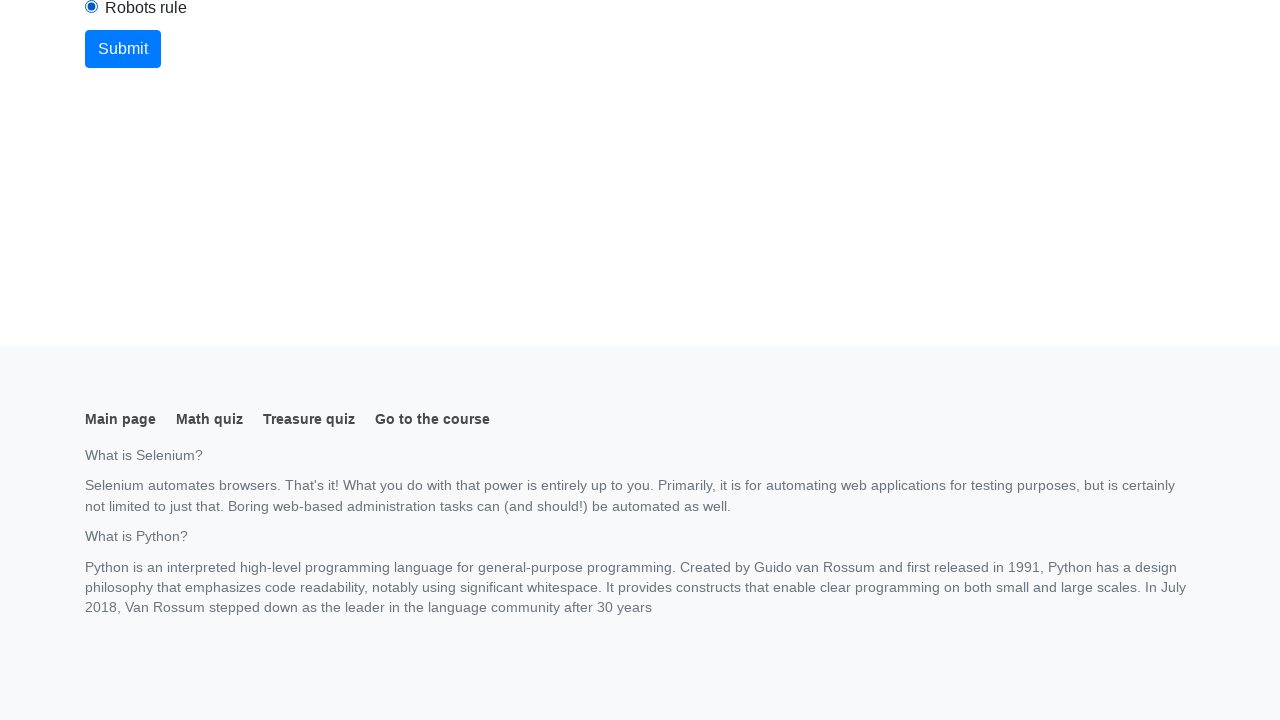

Clicked the submit button to complete the form at (123, 49) on .btn
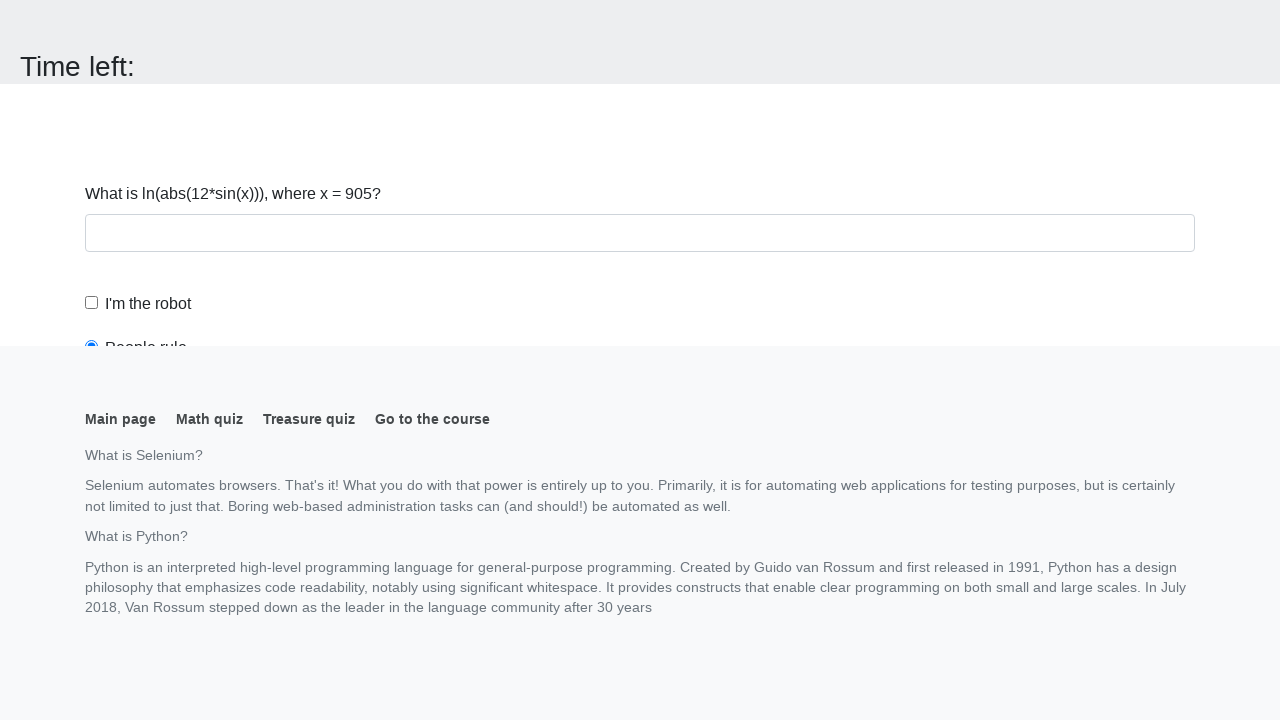

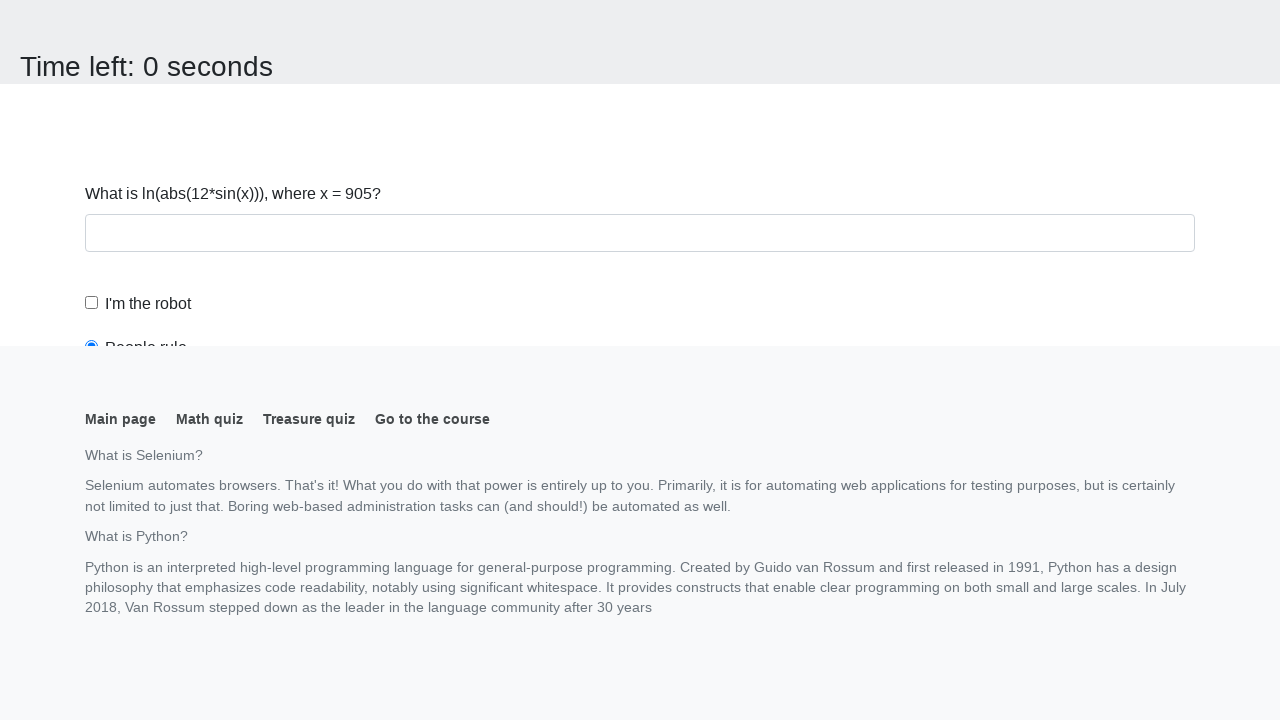